Navigates to the OrangeHRM demo page and verifies that the page title contains "Orange"

Starting URL: https://opensource-demo.orangehrmlive.com/

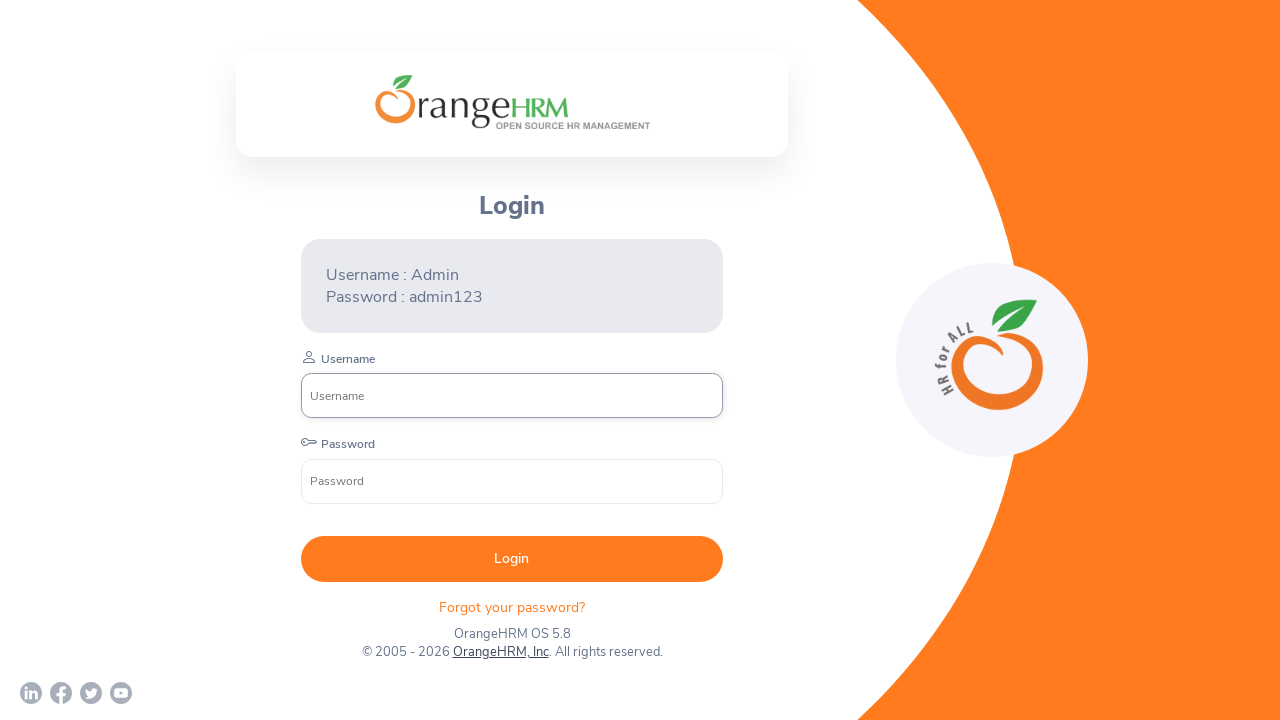

Waited for page to reach domcontentloaded state
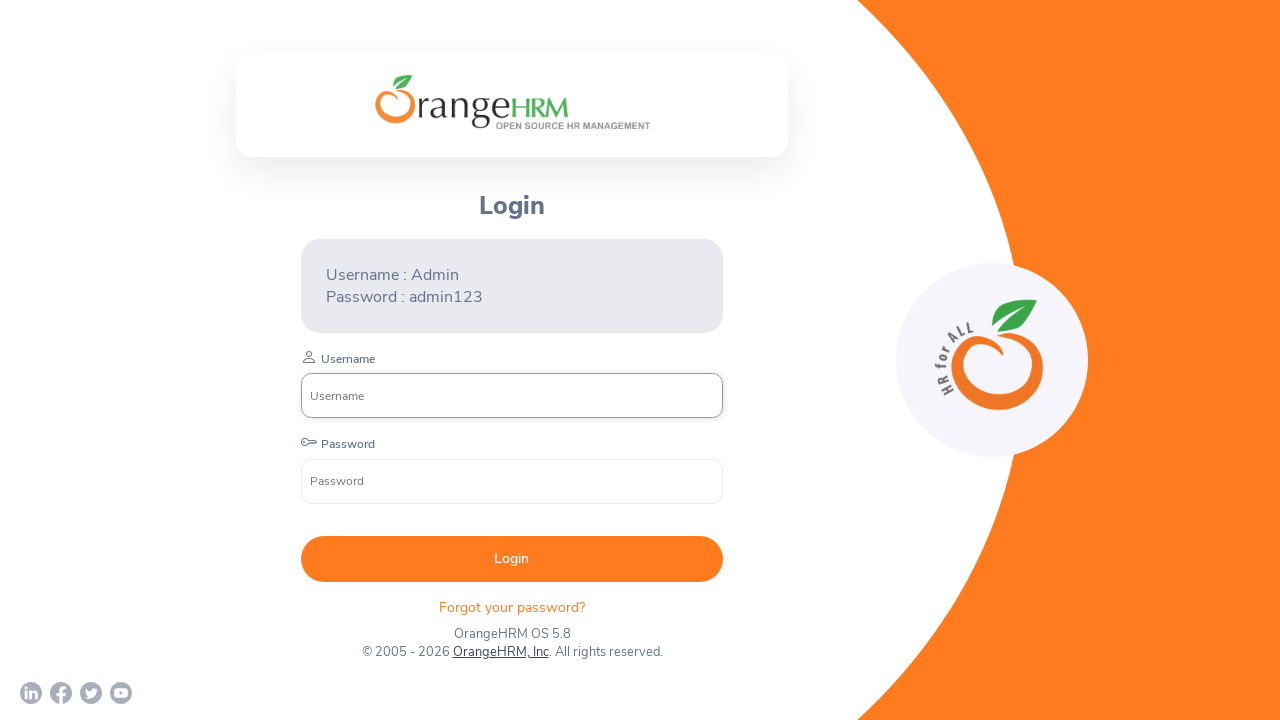

Verified that page title contains 'Orange'
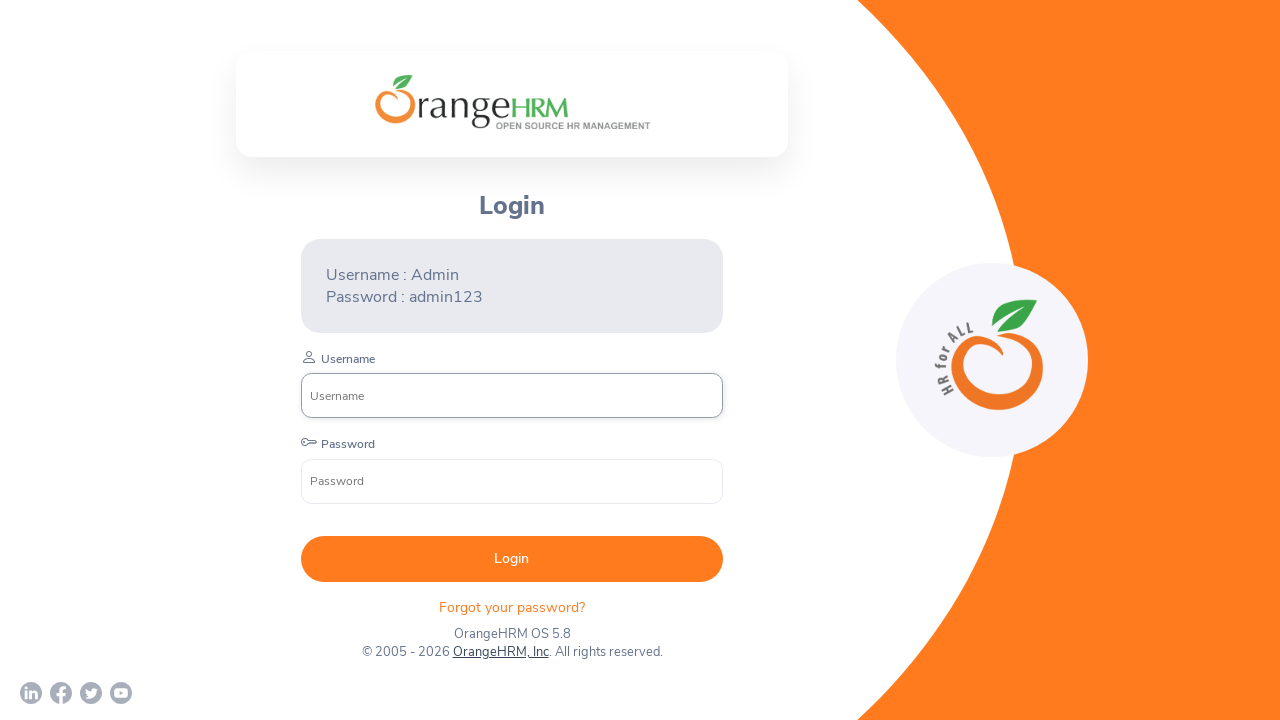

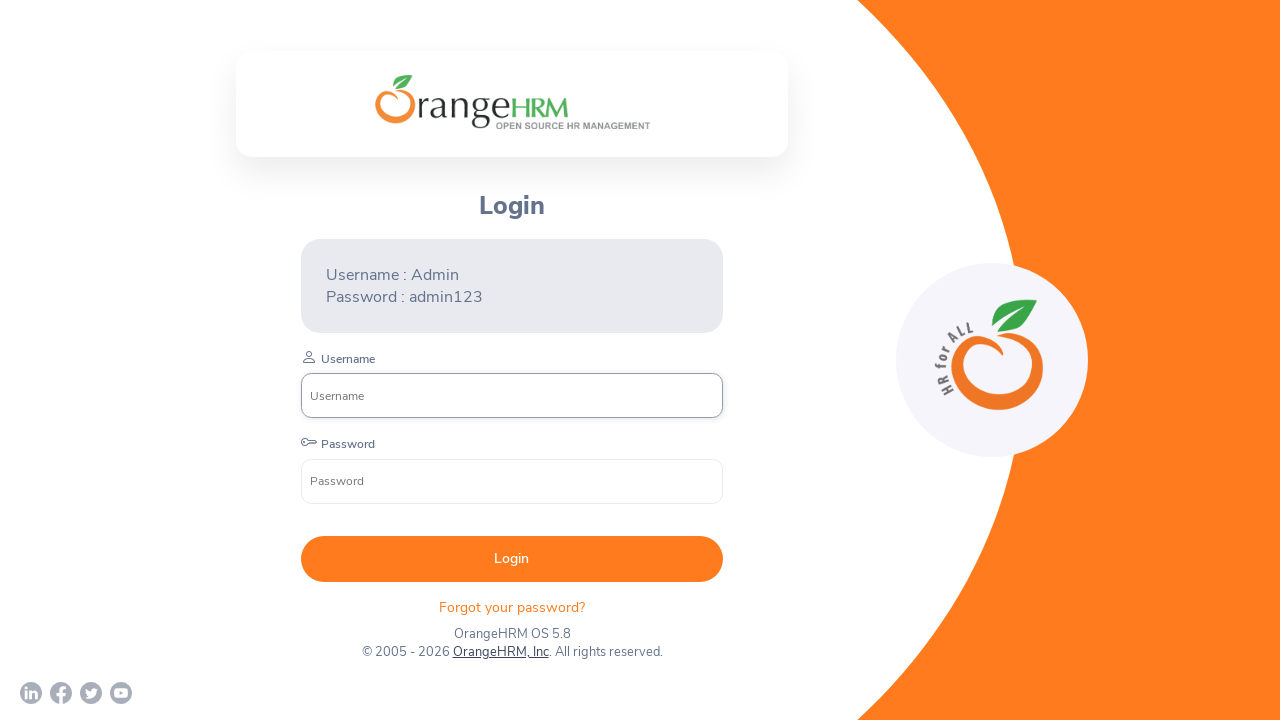